Performs a drag and drop action from a draggable element to a droppable target element

Starting URL: https://crossbrowsertesting.github.io/drag-and-drop

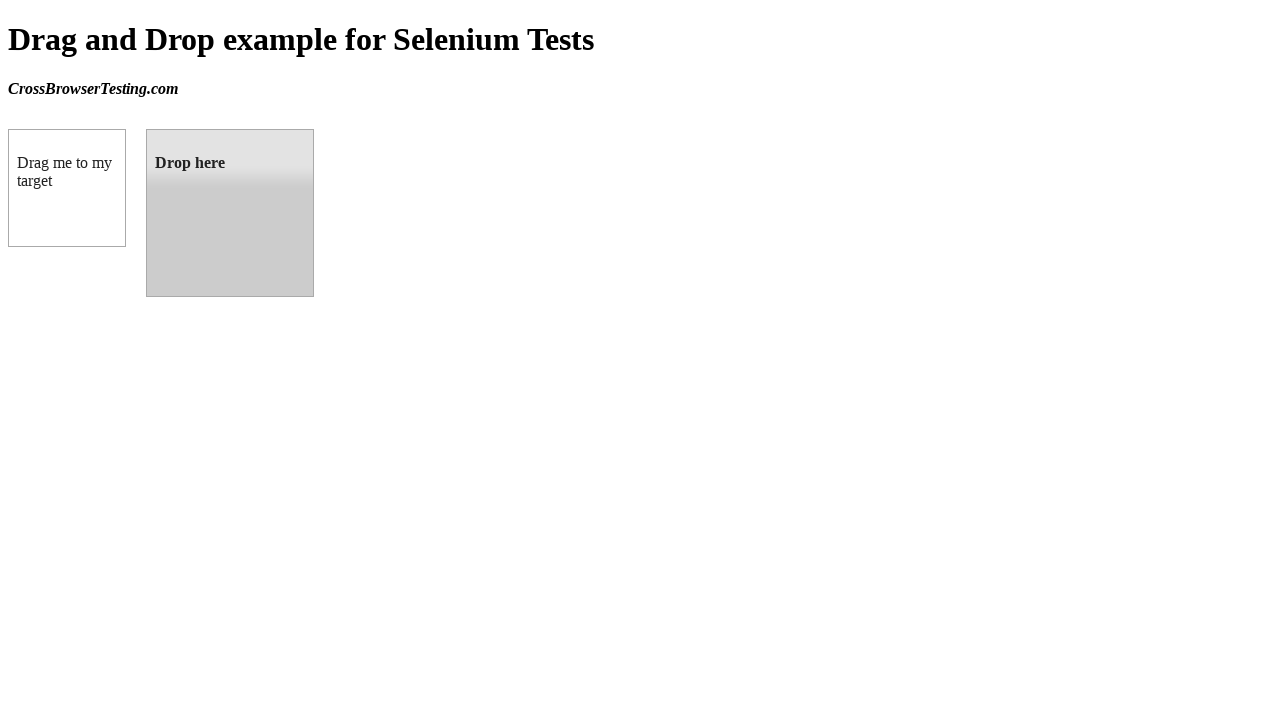

Located draggable element 'box A'
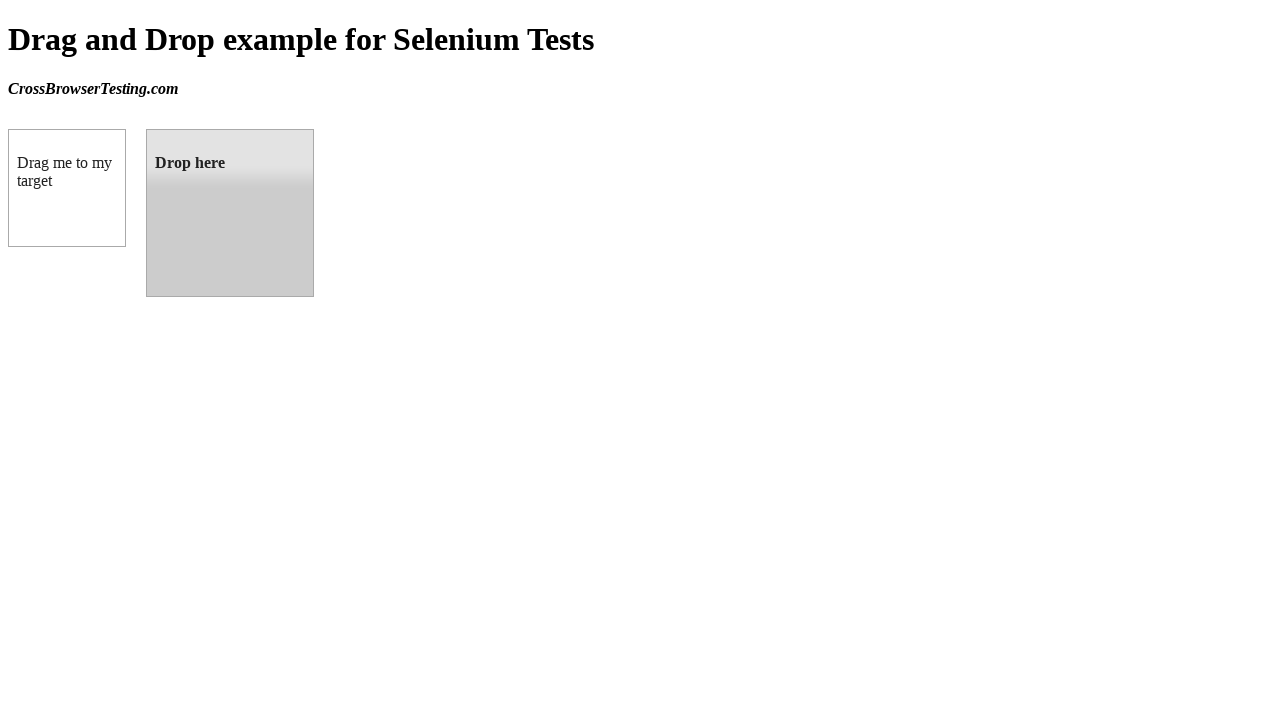

Located droppable target element 'box B'
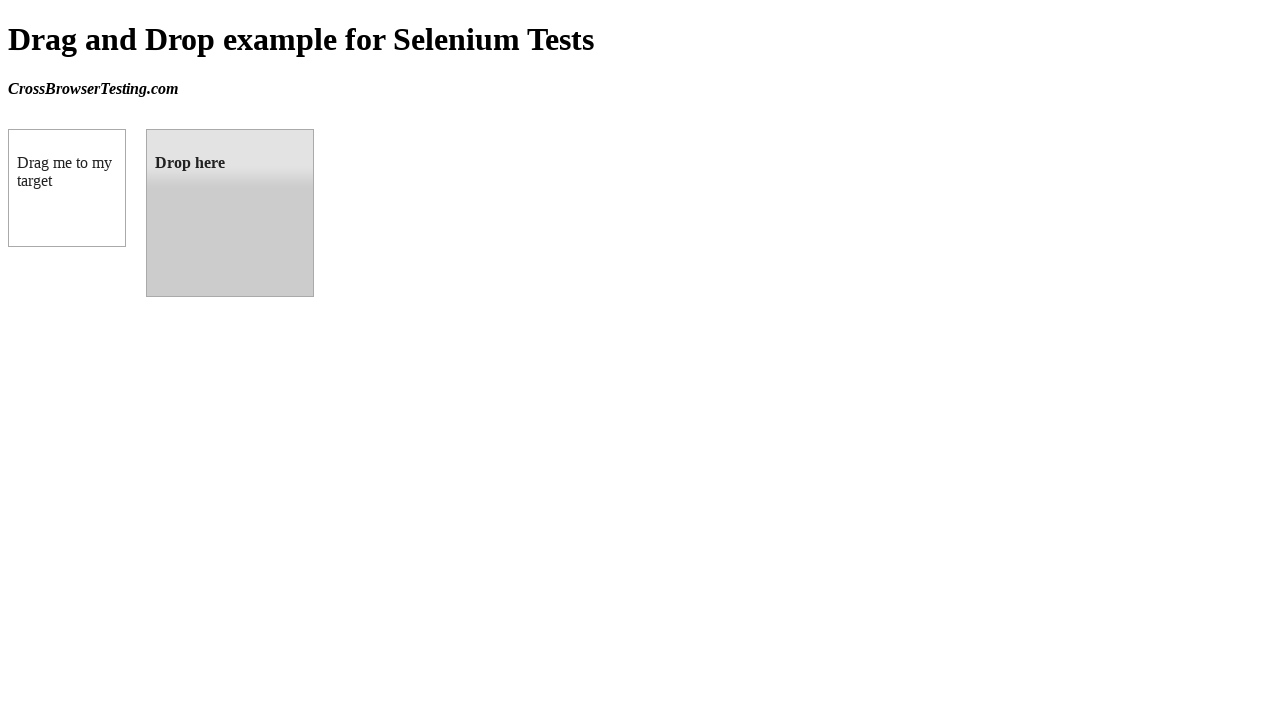

Performed drag and drop action from box A to box B at (230, 213)
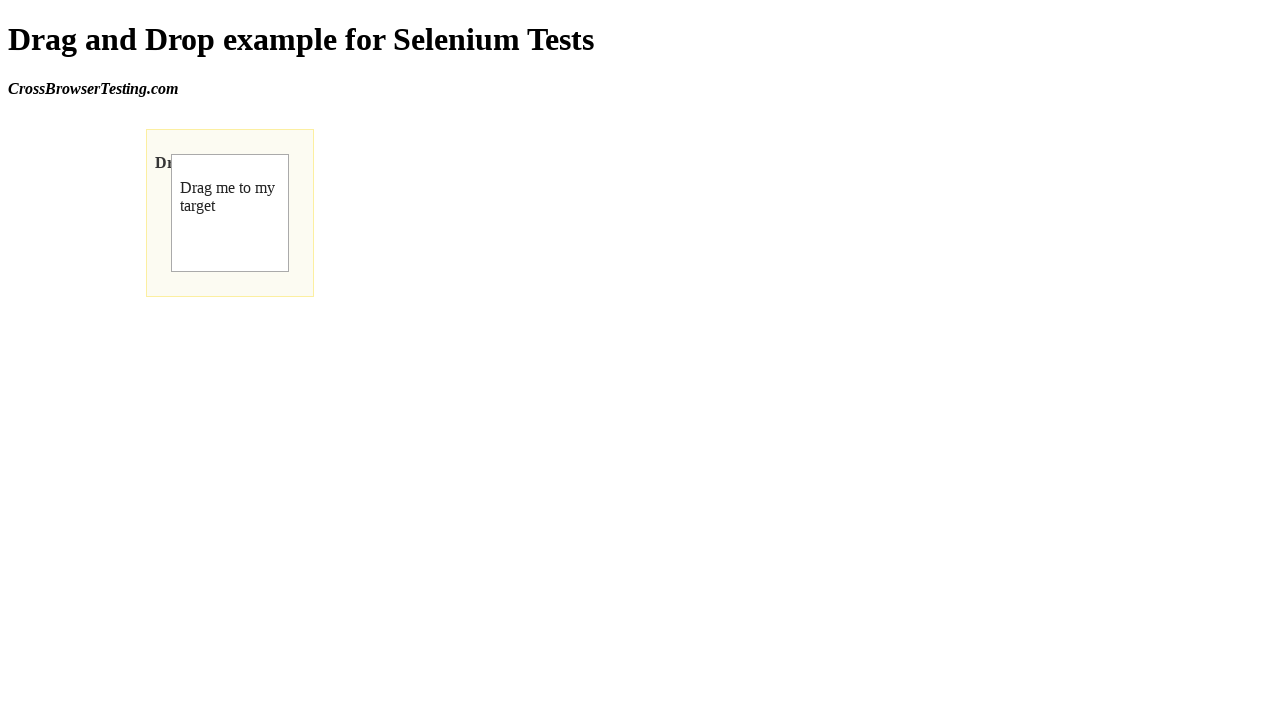

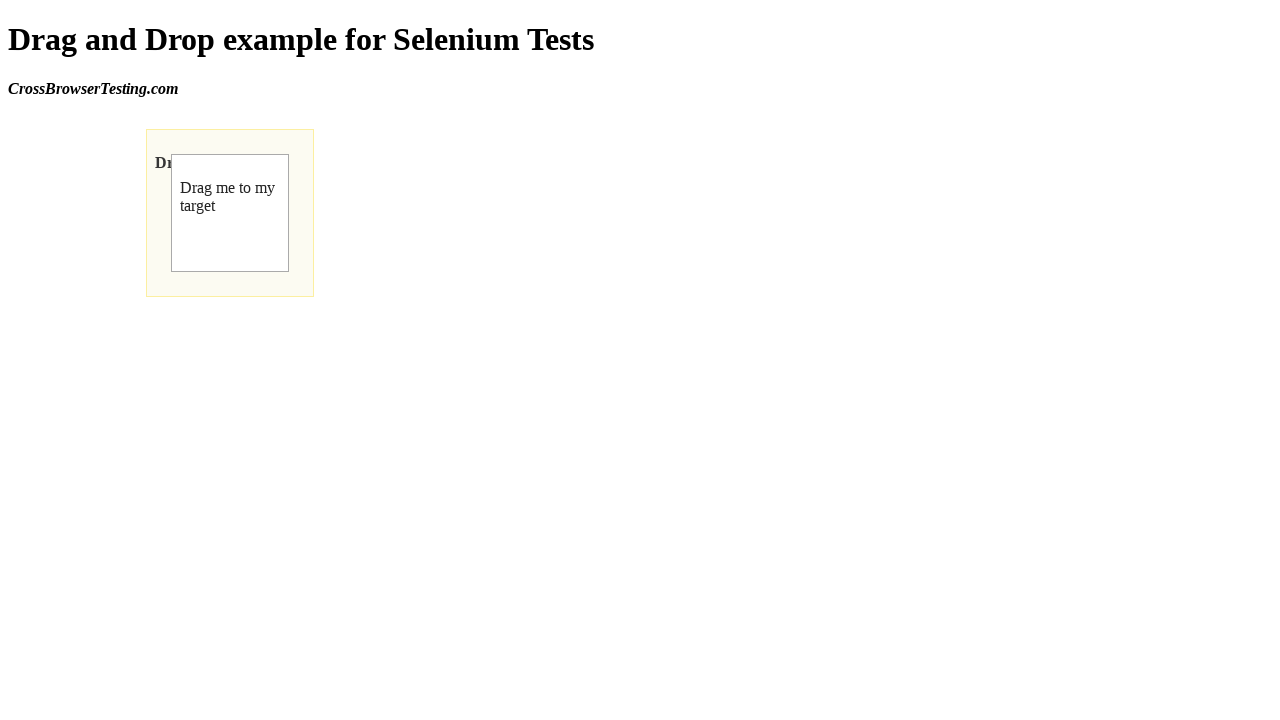